Tests sorting the Due column in ascending order using semantic class selectors on table2, verifying values are sorted numerically.

Starting URL: http://the-internet.herokuapp.com/tables

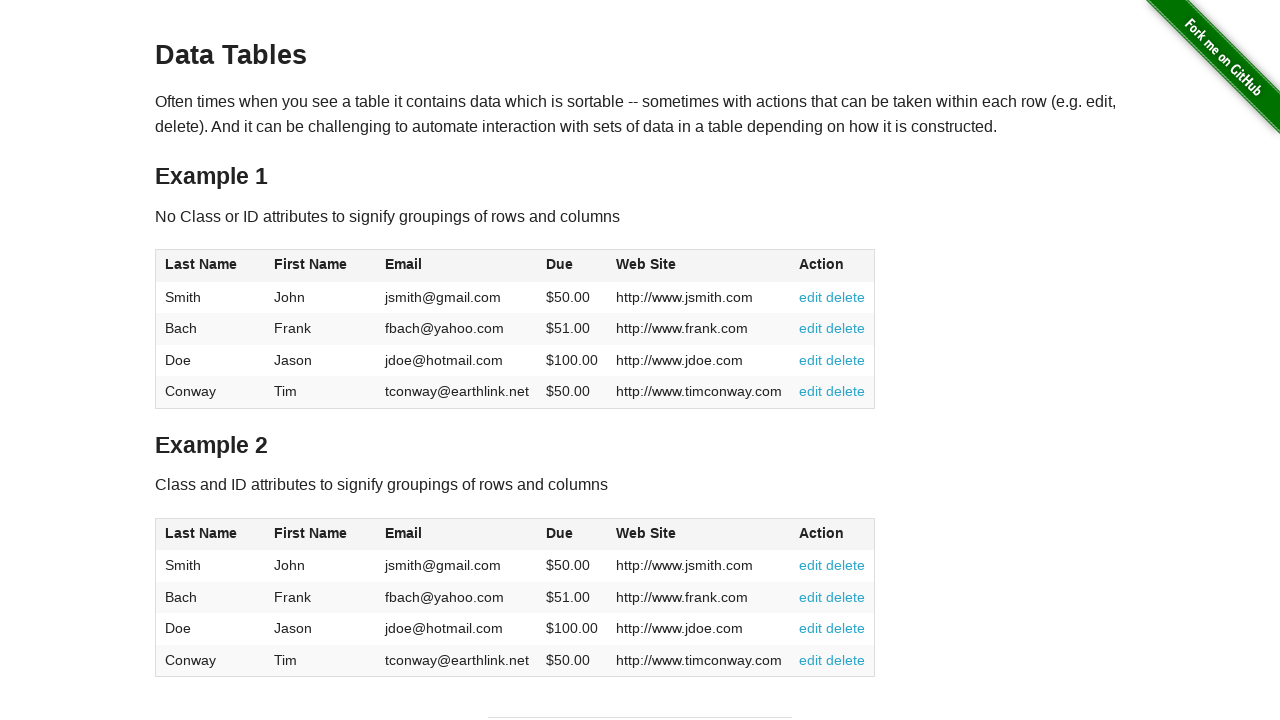

Clicked Due column header in table2 to sort at (560, 533) on #table2 thead .dues
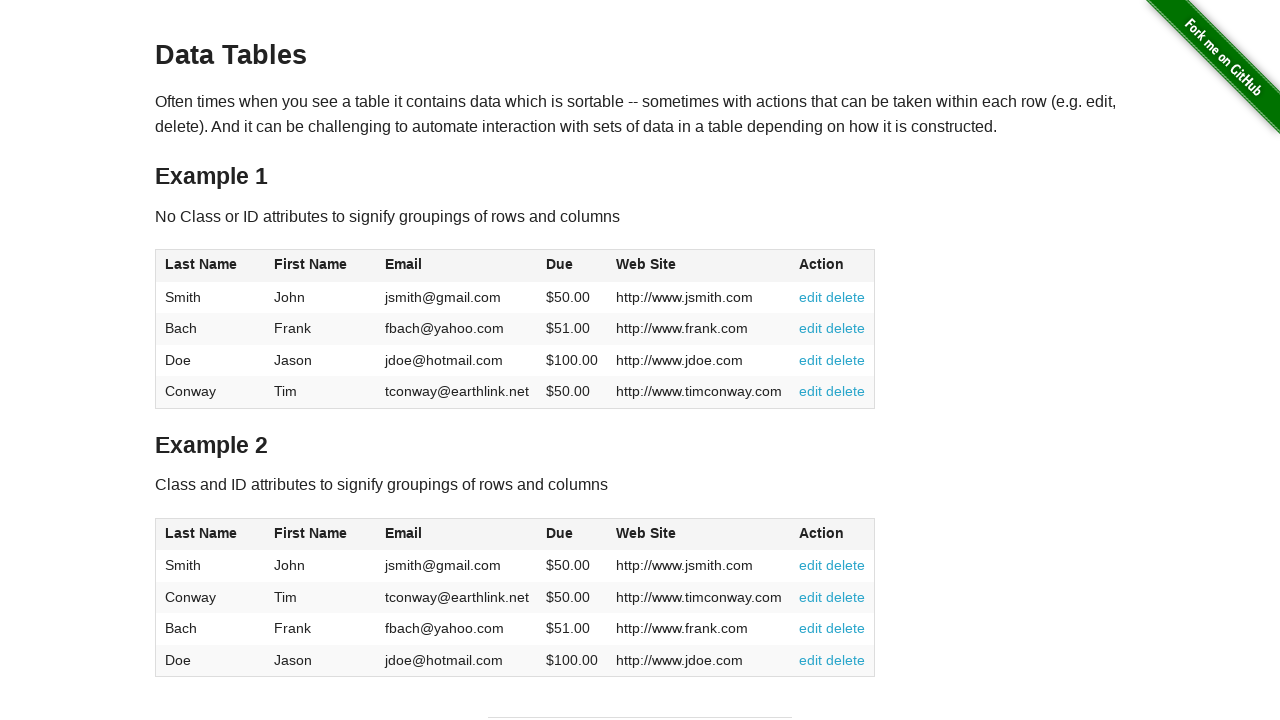

Due column cells in table2 tbody loaded
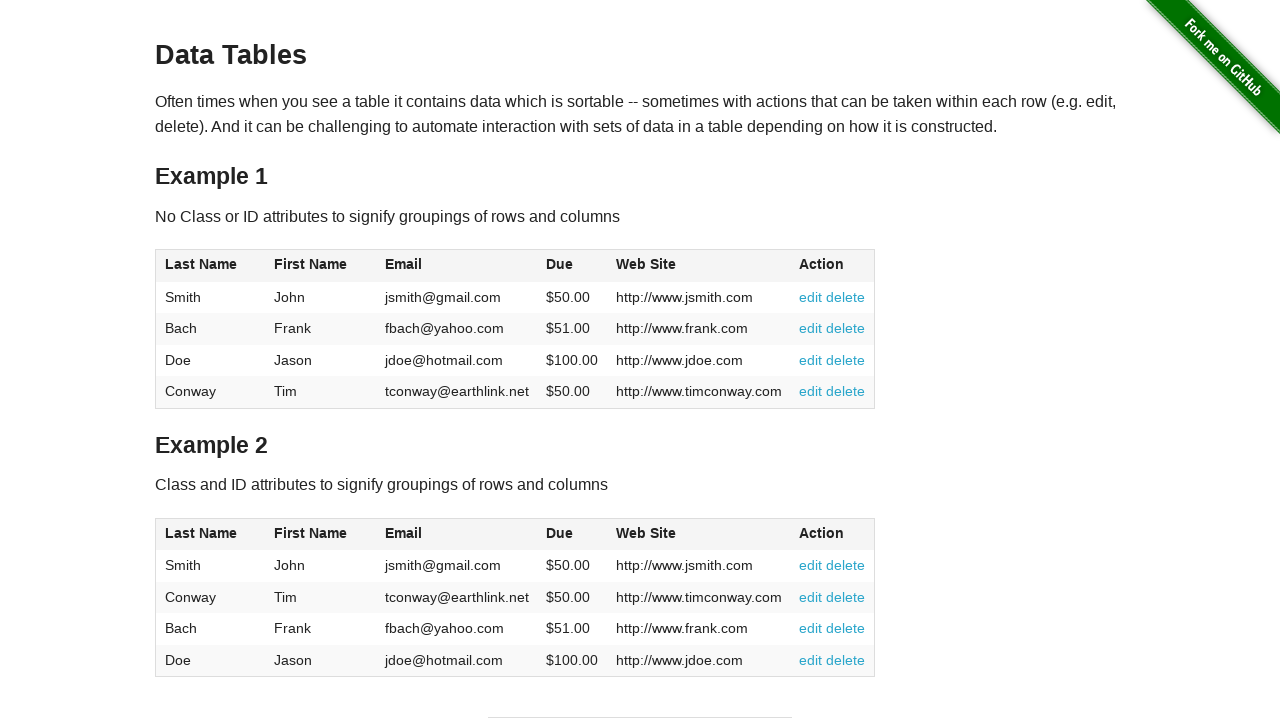

Retrieved all Due column cell elements from table2
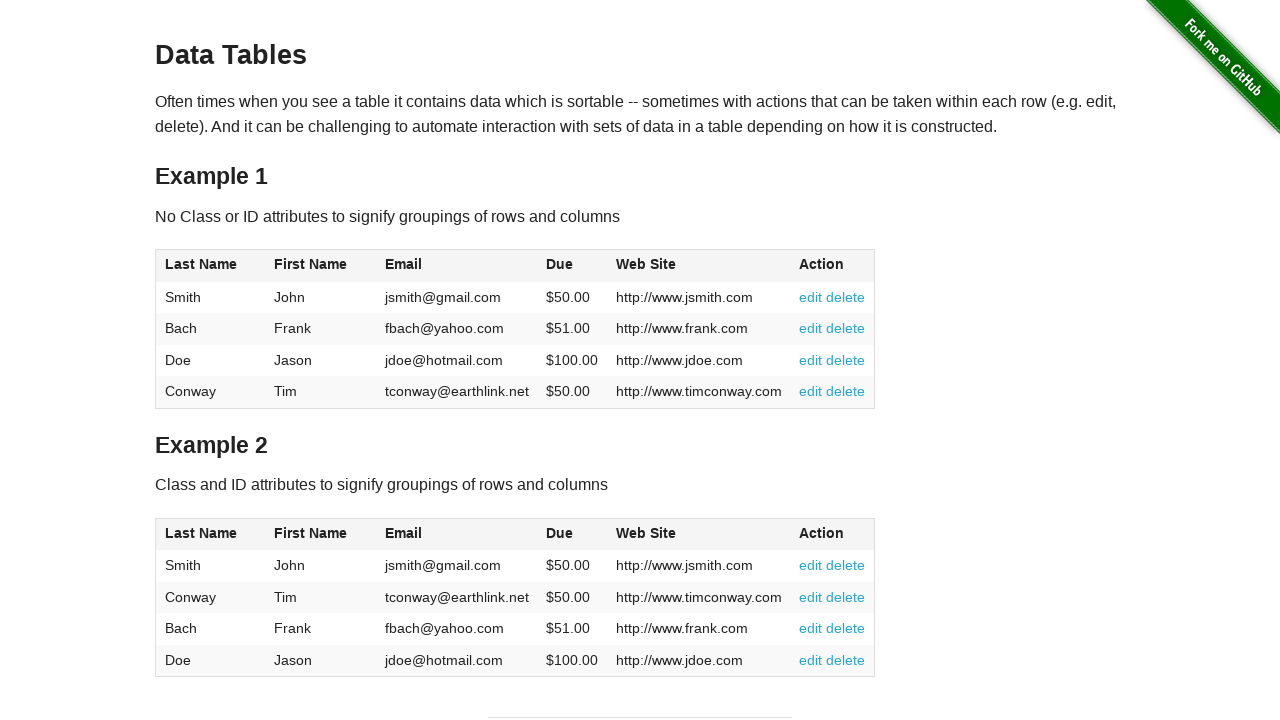

Extracted and converted Due values to floats for comparison
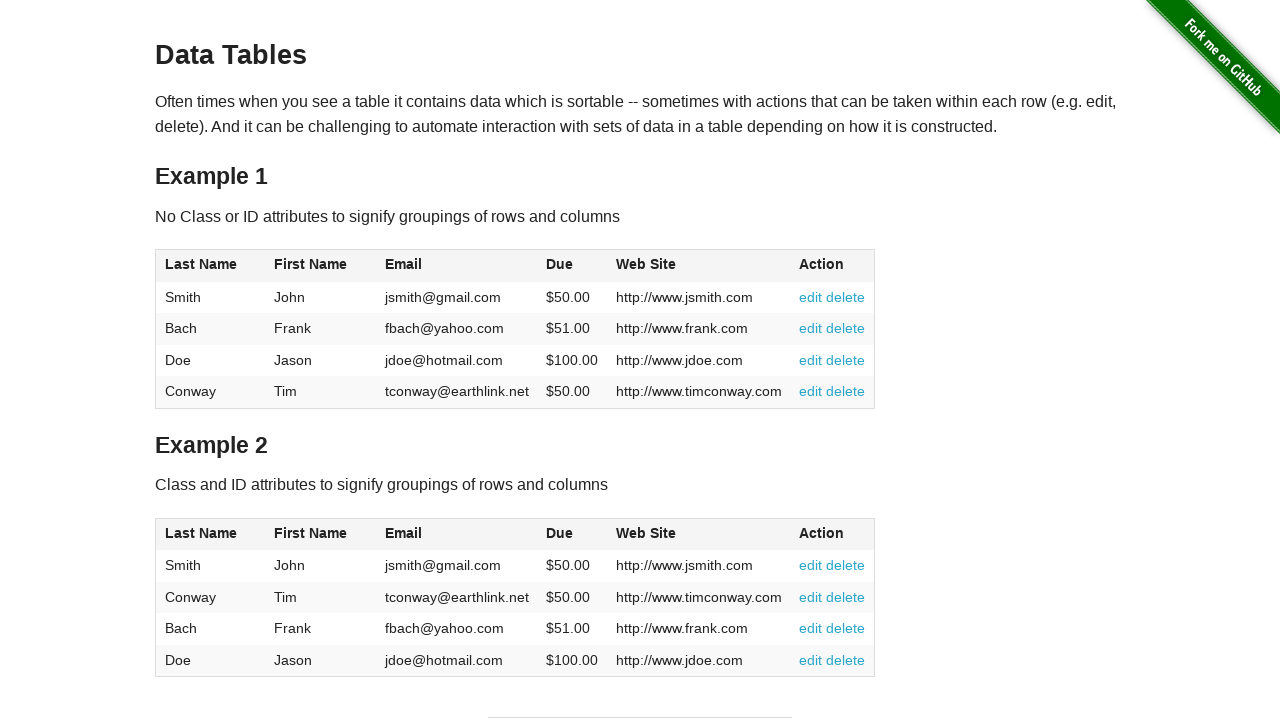

Verified Due column is sorted in ascending numeric order
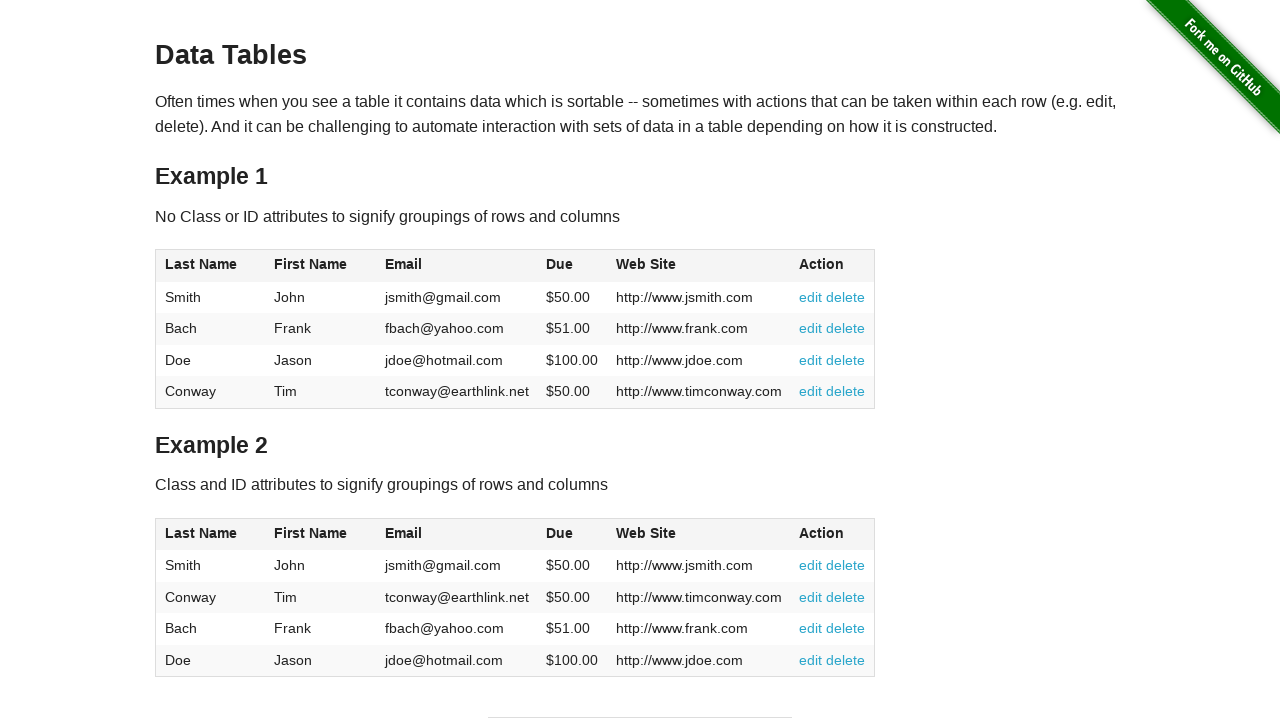

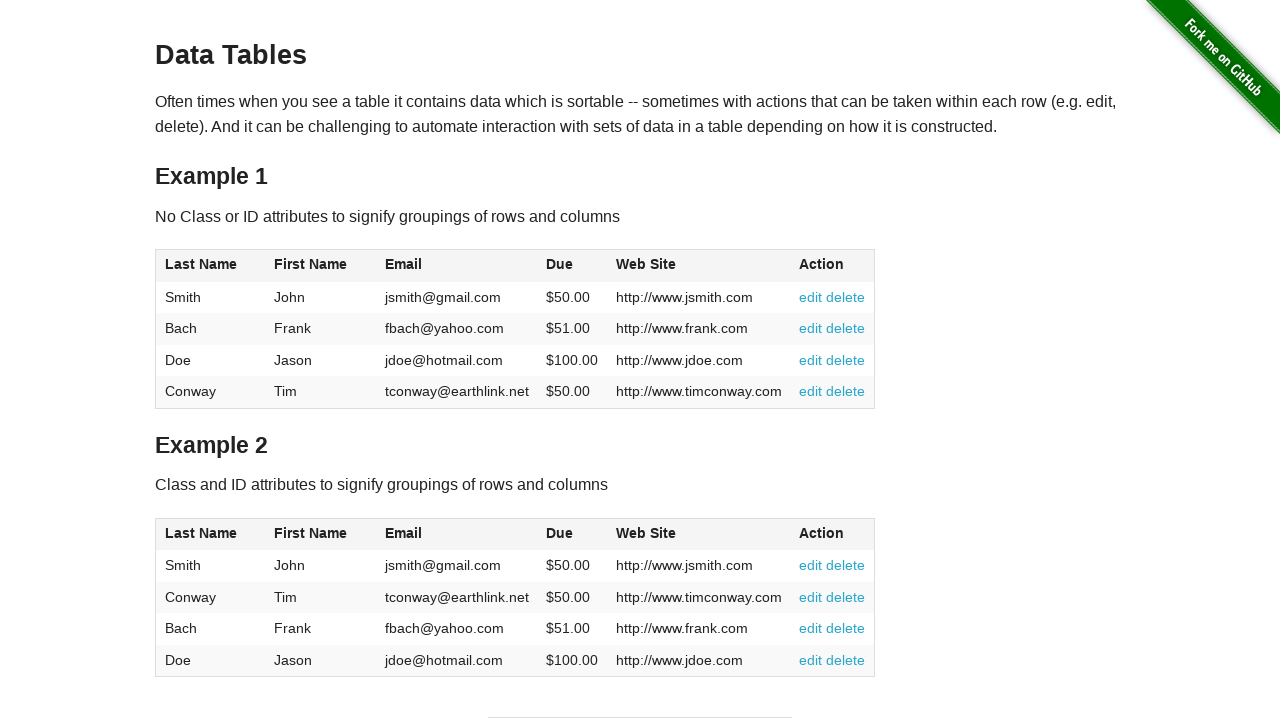